Tests interaction with a hidden/conditional textbox element by waiting for it to become visible and then entering text into it

Starting URL: http://only-testing-blog.blogspot.com/2014/01/textbox.html

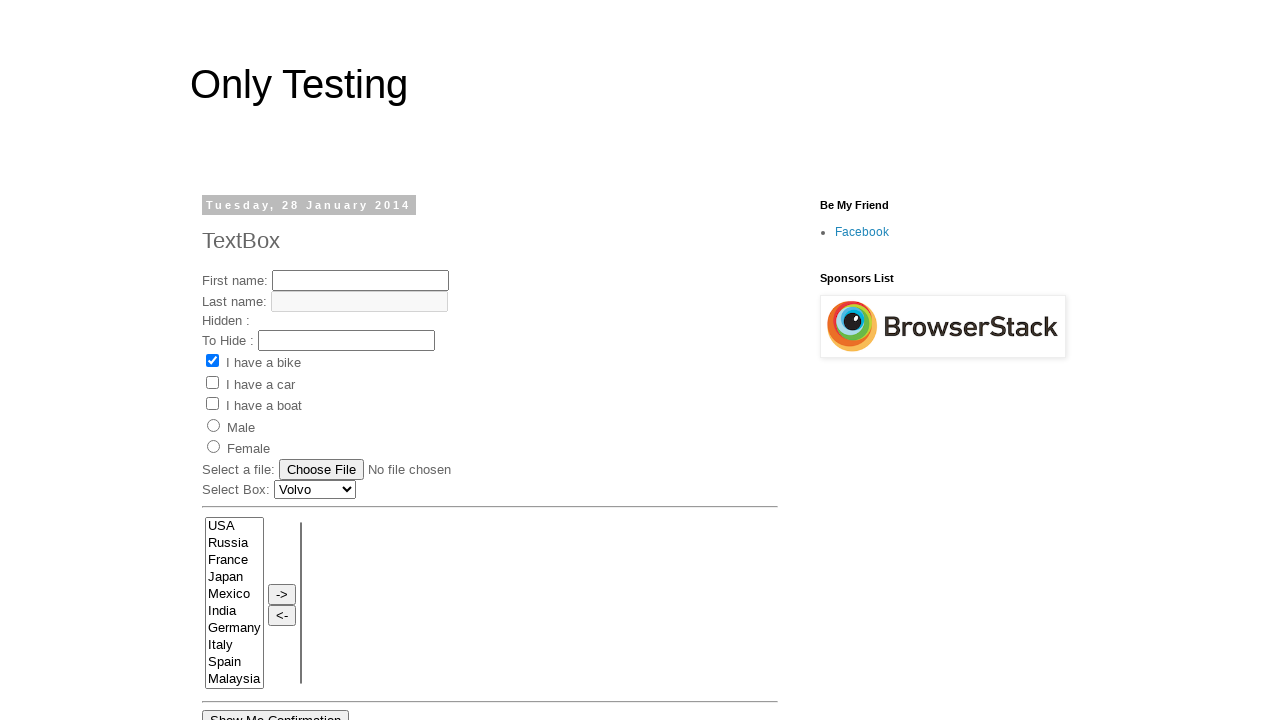

Waited for textbox #text3 to become visible
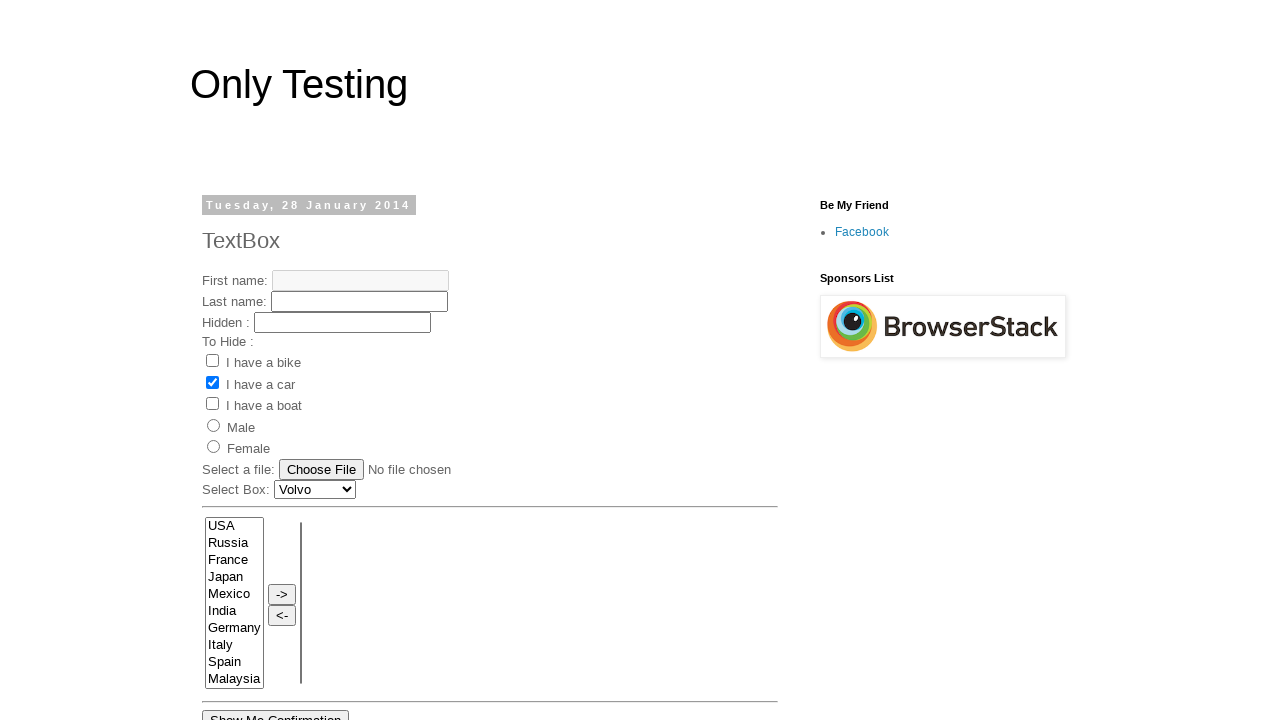

Entered text 'enter value into textbox' into textbox #text3 on #text3
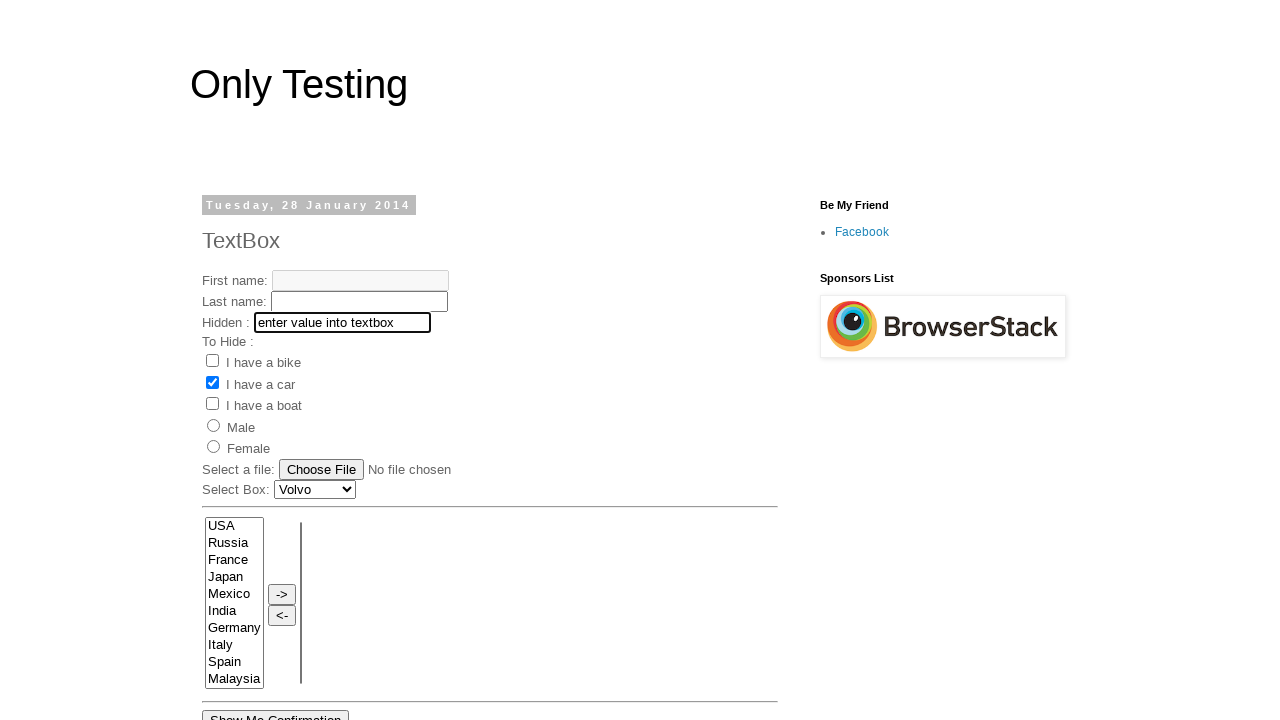

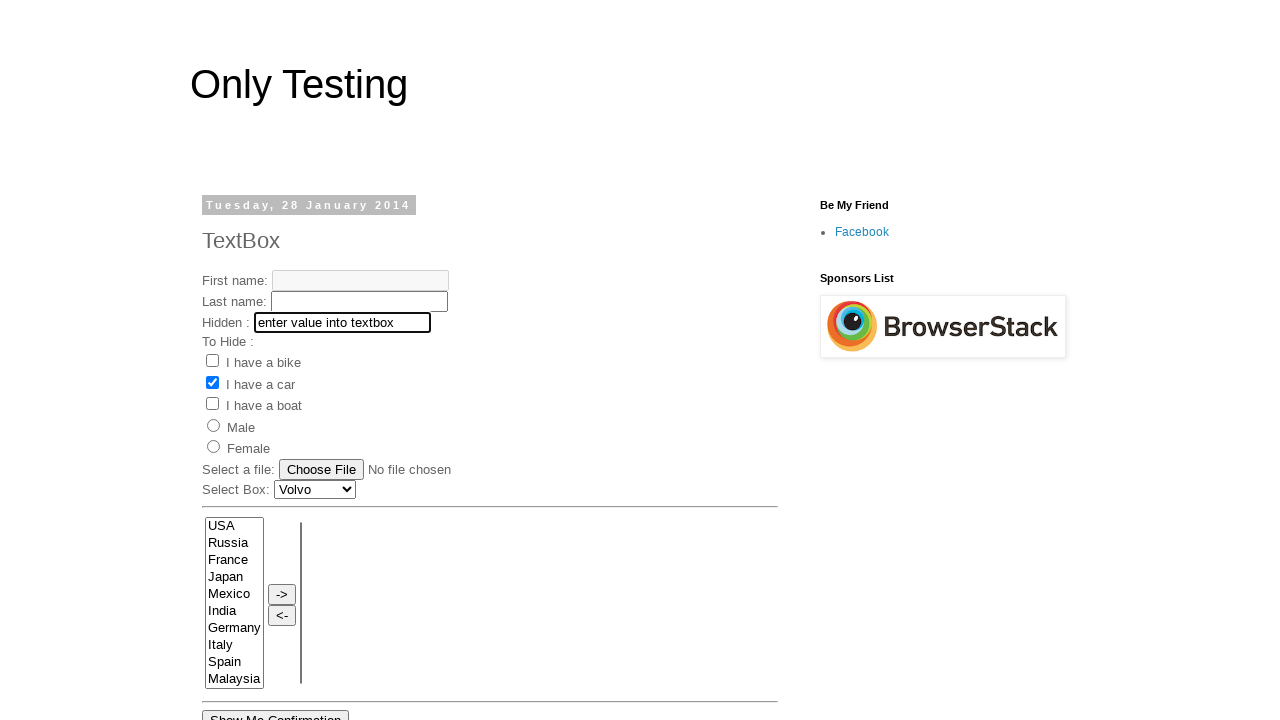